Tests JavaScript prompt alert functionality by clicking a button to trigger a prompt, entering text, and accepting it

Starting URL: https://the-internet.herokuapp.com/javascript_alerts

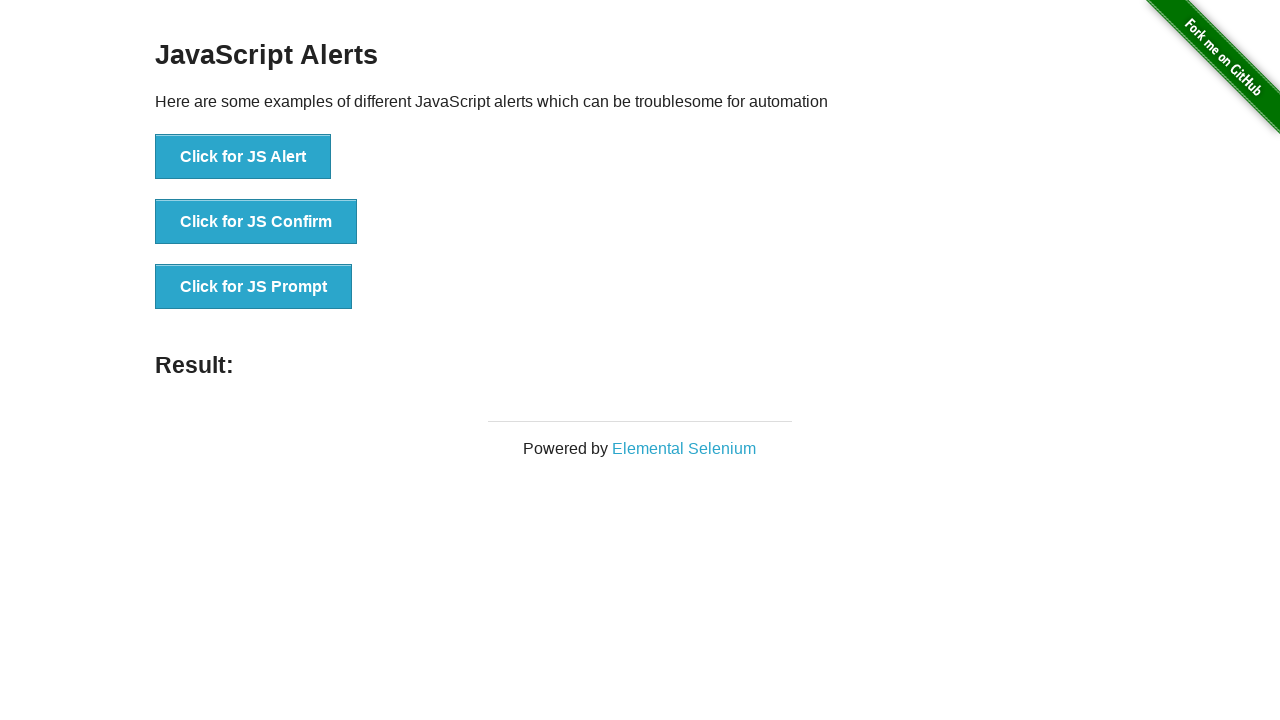

Clicked button to trigger JavaScript prompt at (254, 287) on xpath=//button[contains(text(),'Click for JS Prompt')]
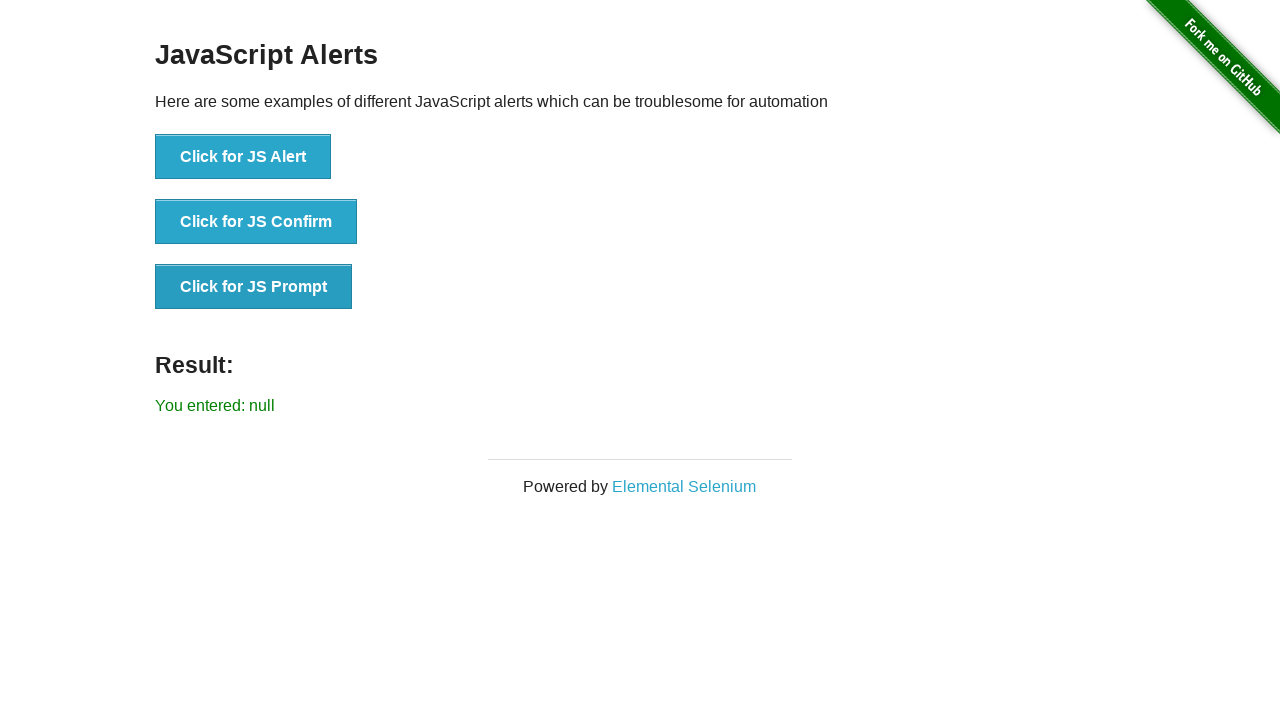

Set up dialog handler to accept prompt with text 'Ok'
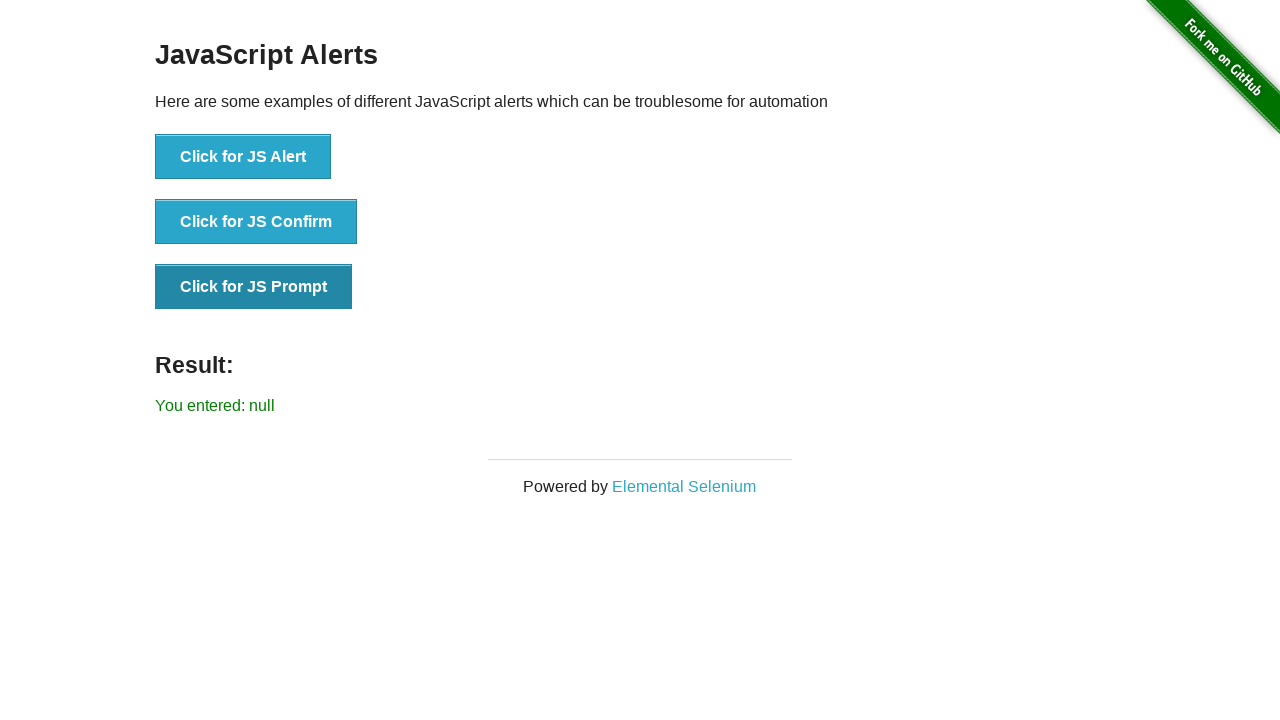

Clicked button again to trigger JavaScript prompt with handler active at (254, 287) on xpath=//button[contains(text(),'Click for JS Prompt')]
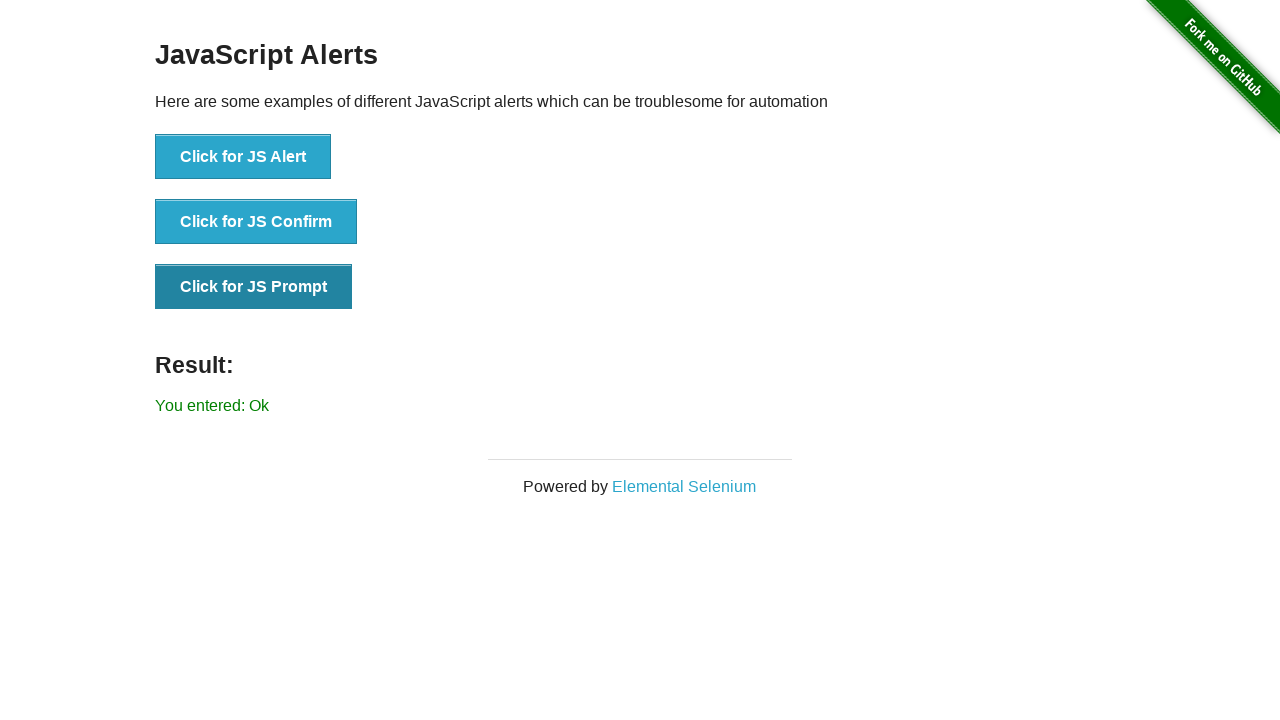

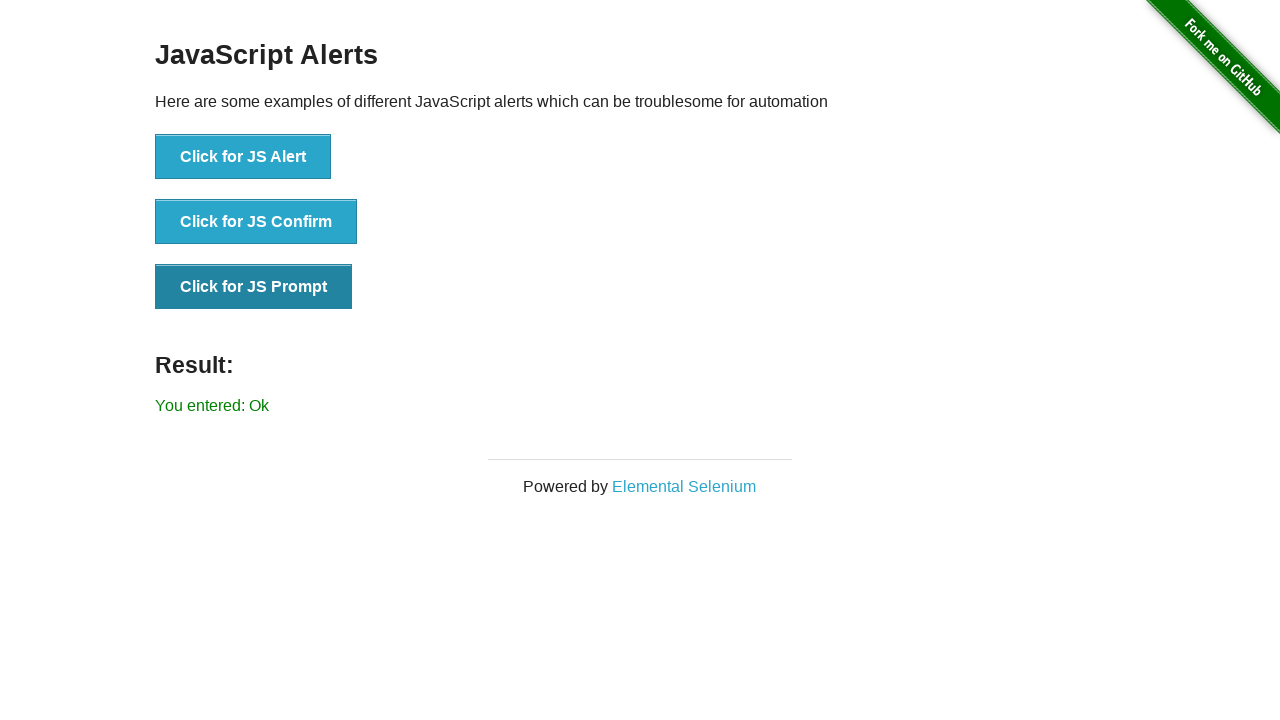